Tests drag and drop functionality by dragging an element to a drop target, then clicks a link

Starting URL: https://jqueryui.com/droppable/

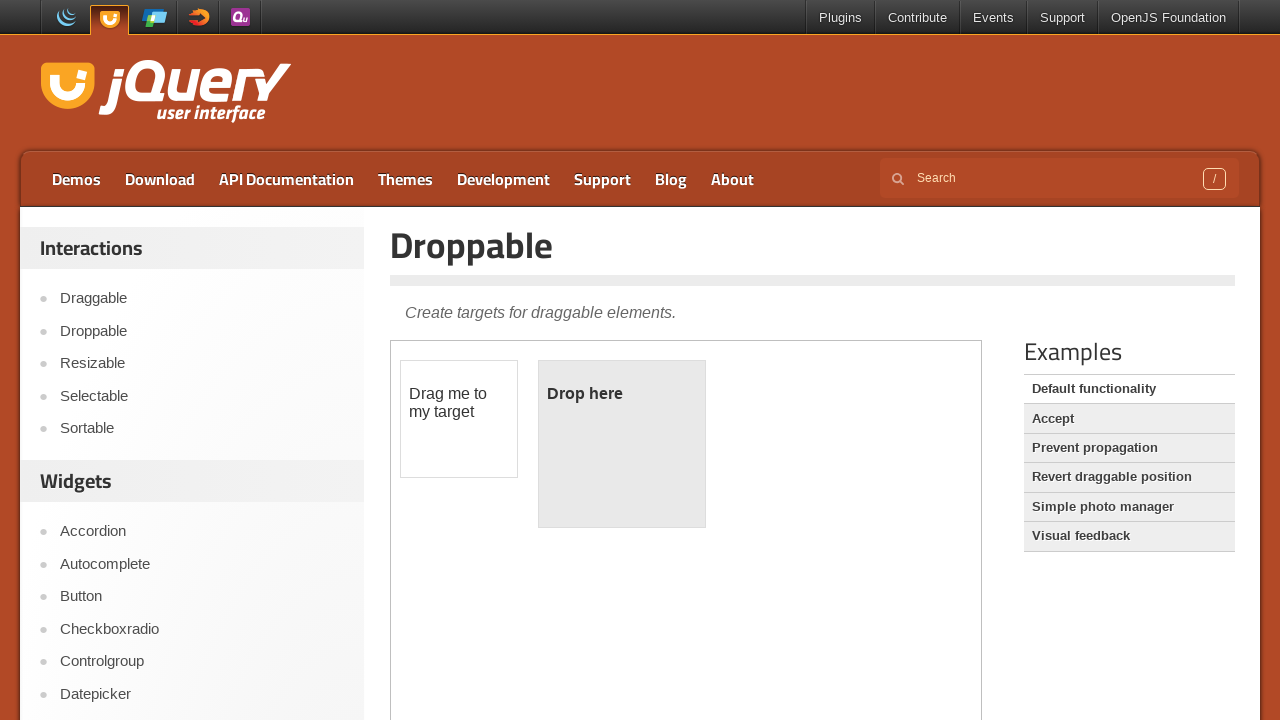

Located the iframe containing drag and drop elements
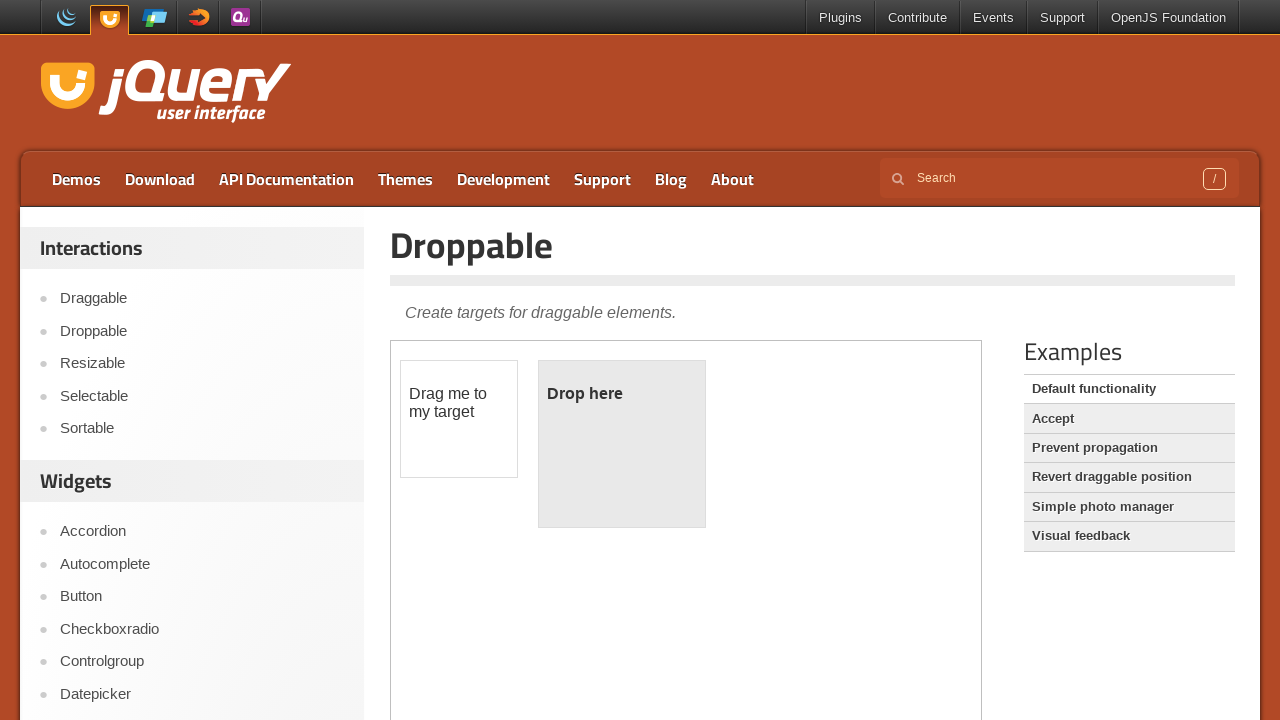

Located the draggable element
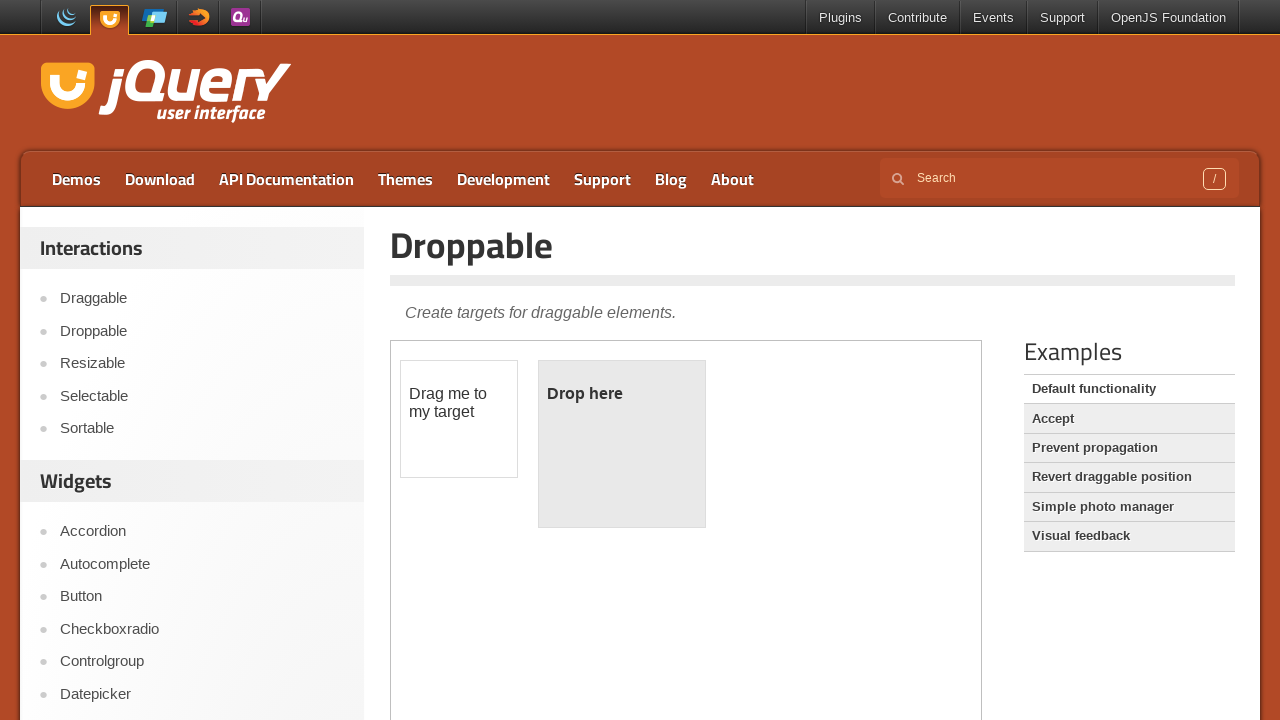

Located the drop target element
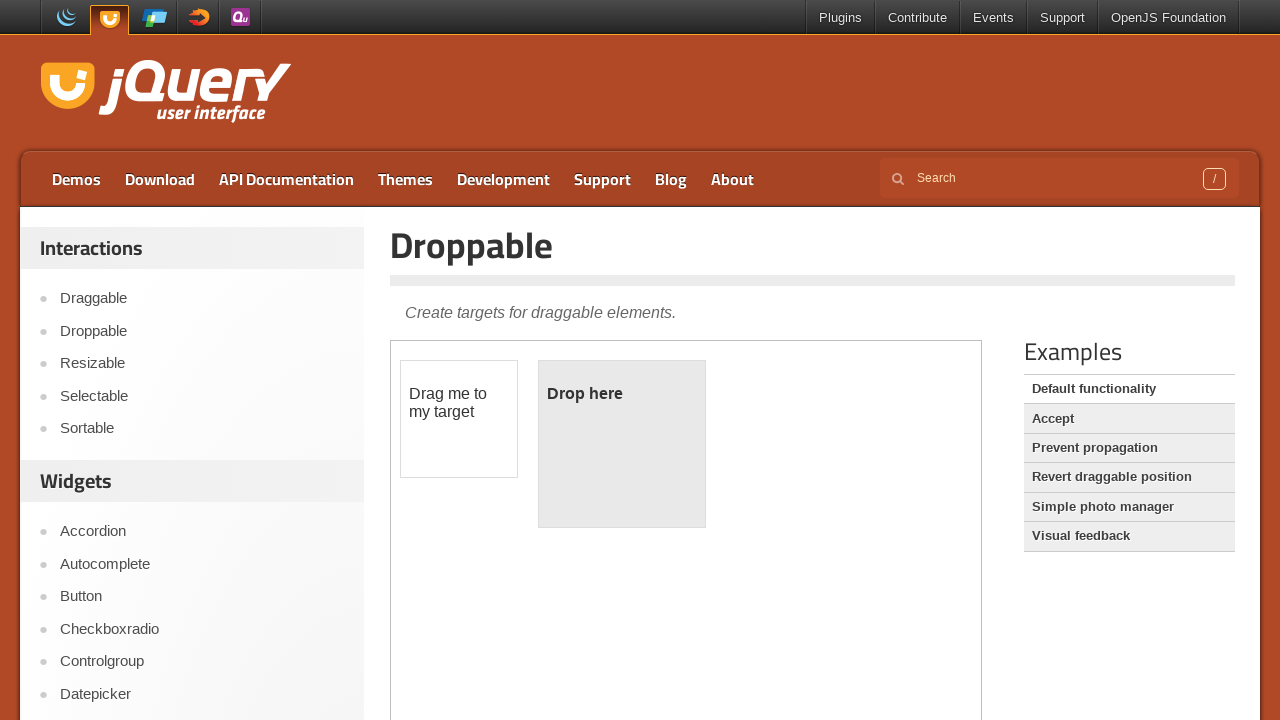

Dragged the draggable element to the drop target at (622, 444)
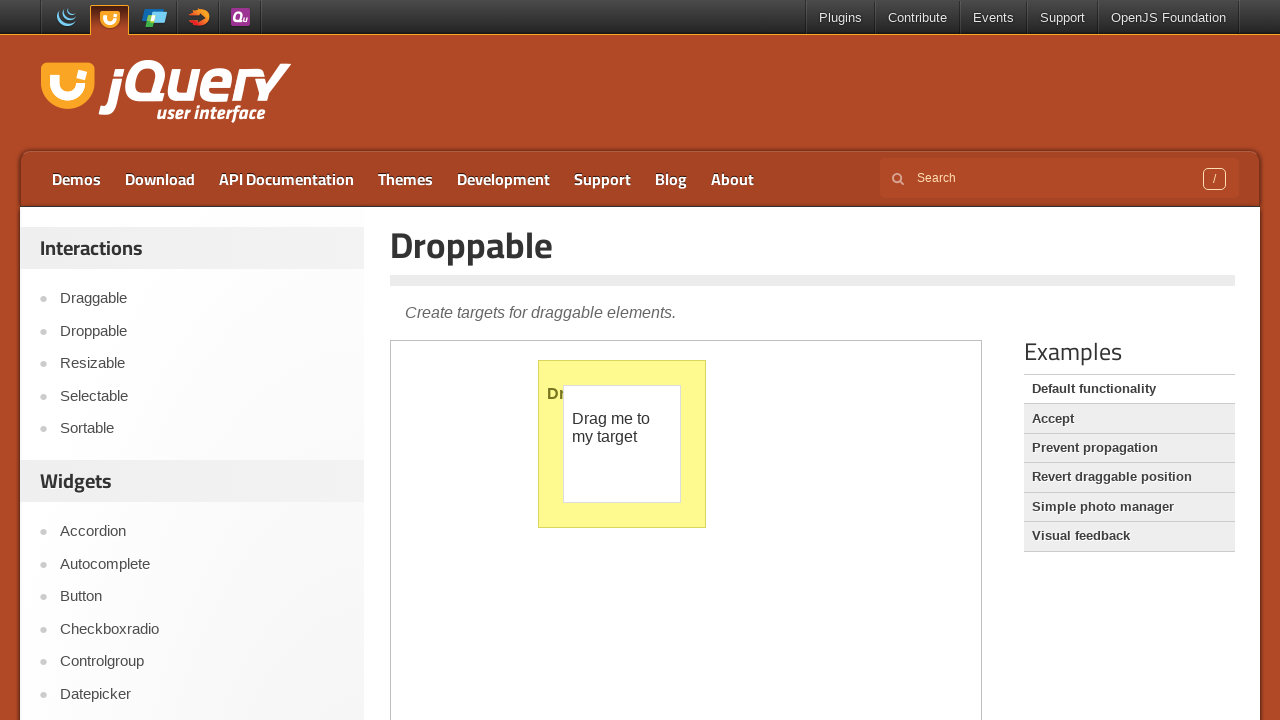

Clicked on the sidebar link at (202, 396) on xpath=//aside[1]/ul/li[4]/a
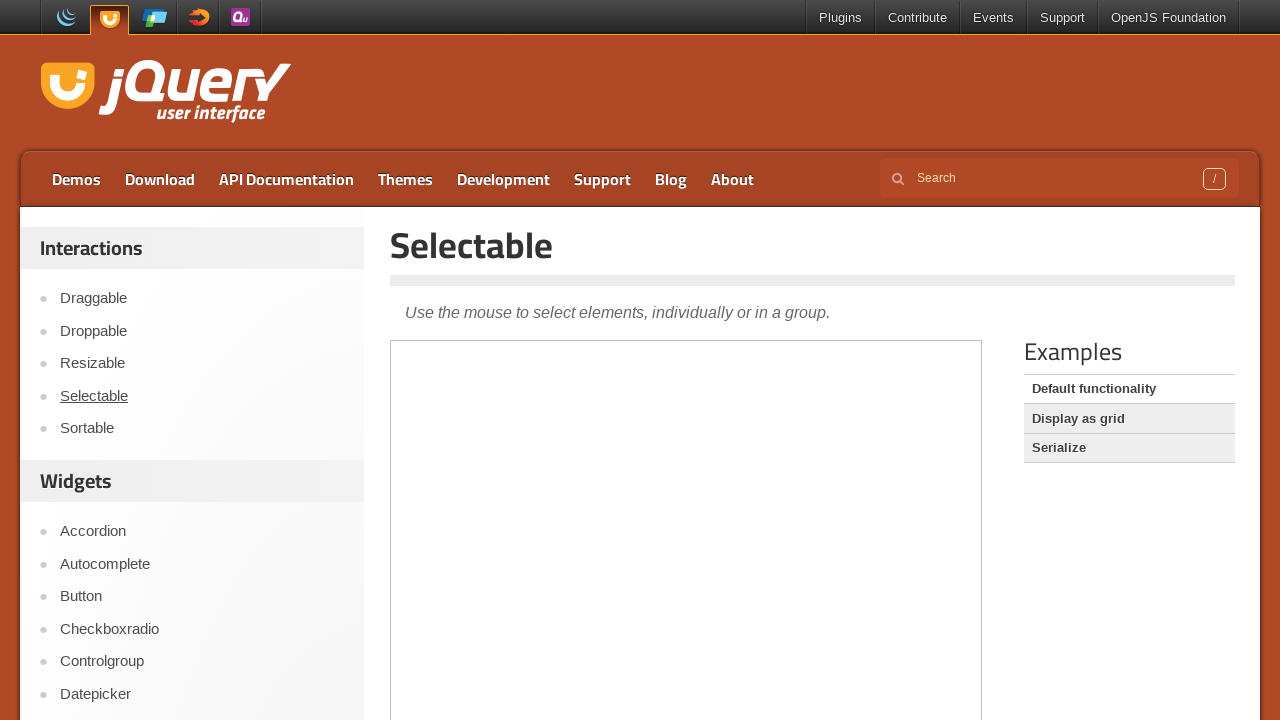

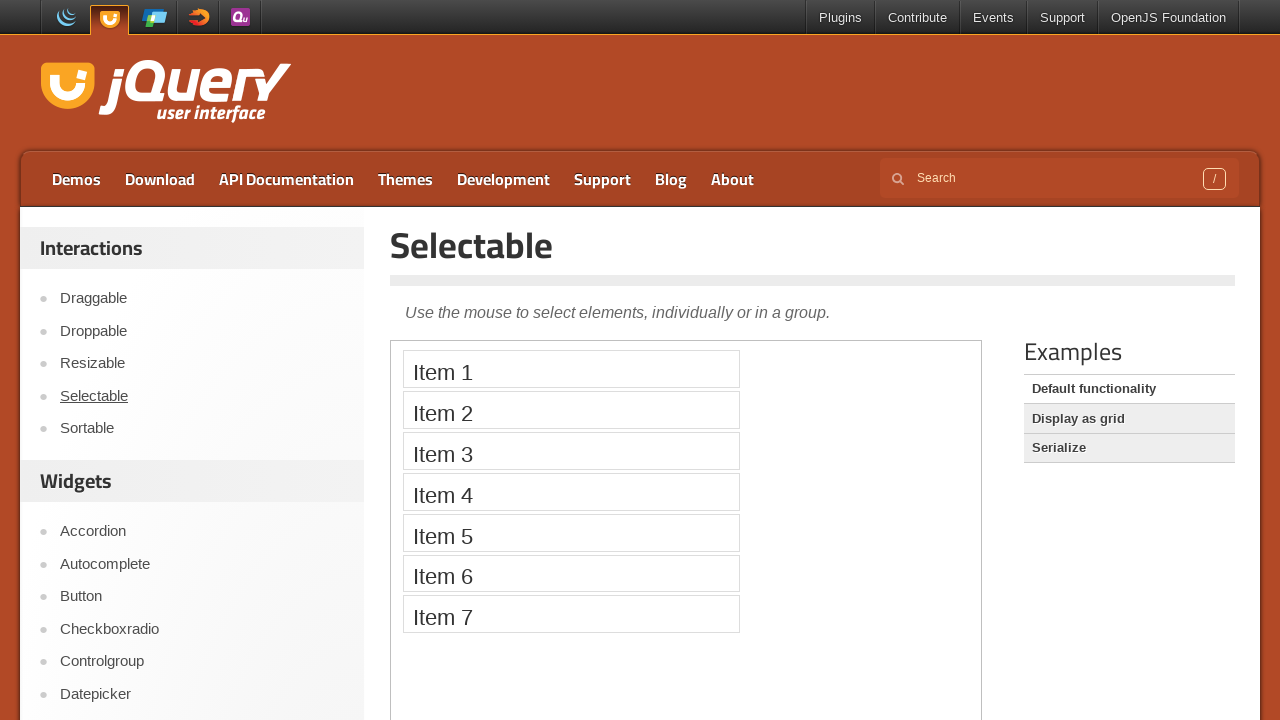